Tests that the sign-up form properly handles invalid usernames with special characters

Starting URL: https://e-commerce-client-swart.vercel.app/

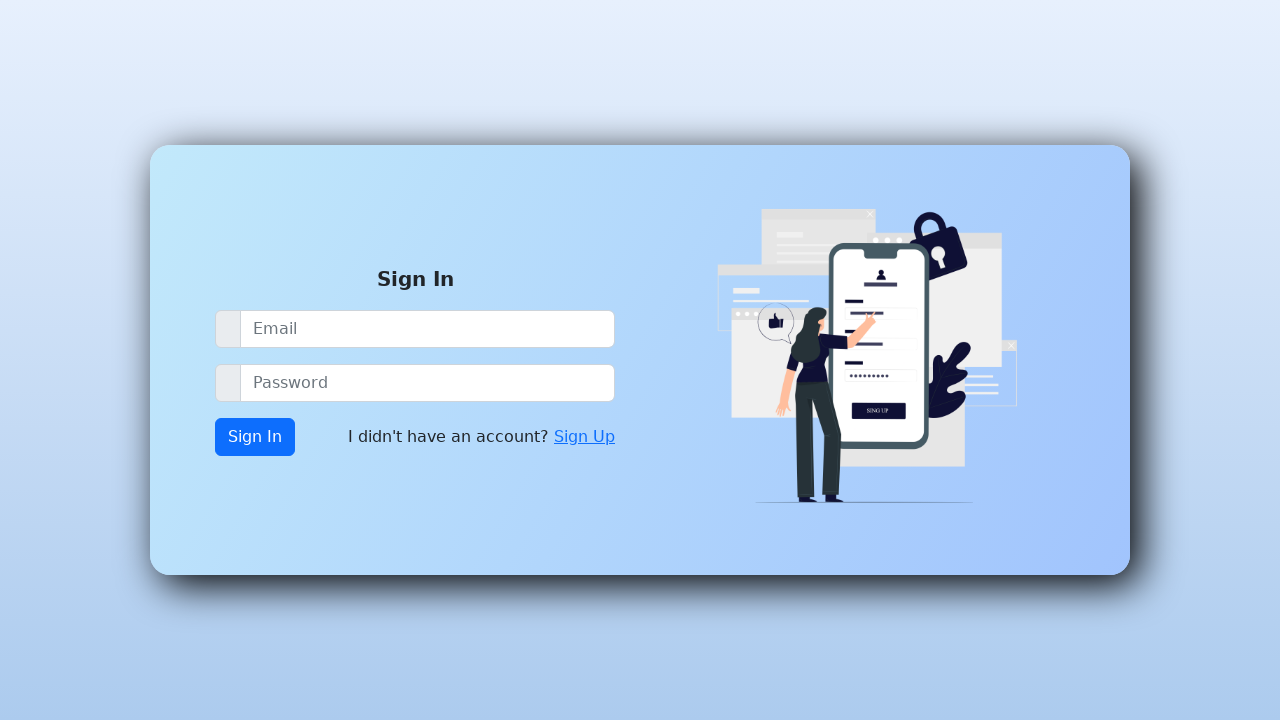

Clicked Sign Up link at (584, 437) on xpath=//a[contains(text(),'Sign Up')]
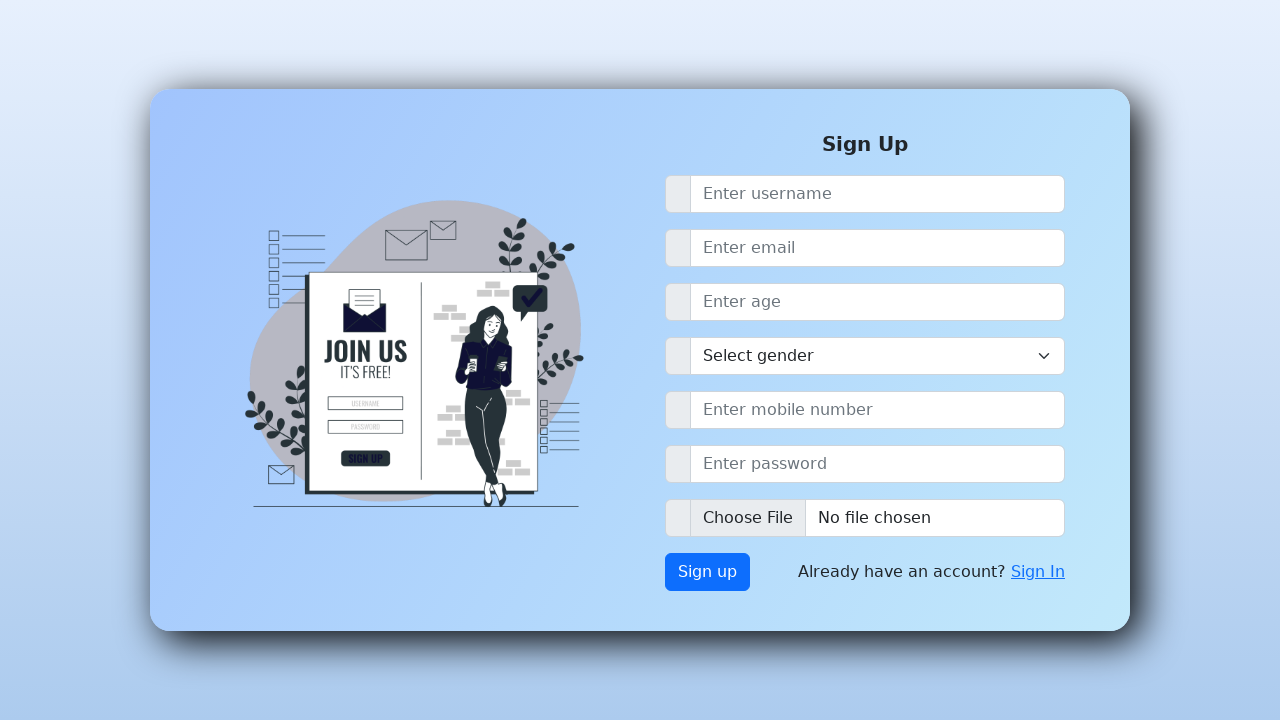

Filled username field with invalid username containing special characters 'invalid@User!' on #username-lg
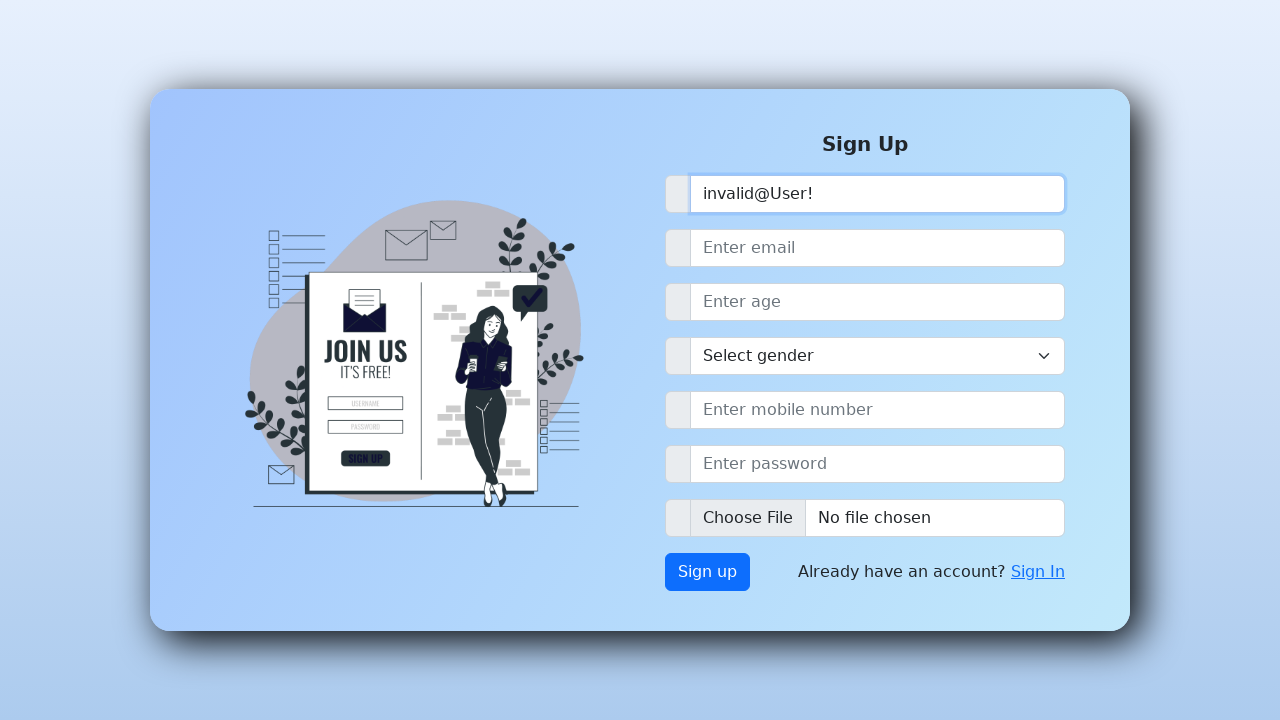

Clicked submit button to attempt sign-up with invalid username at (708, 572) on xpath=//button[@class='btn btn-primary btn d-none d-md-inline-block']
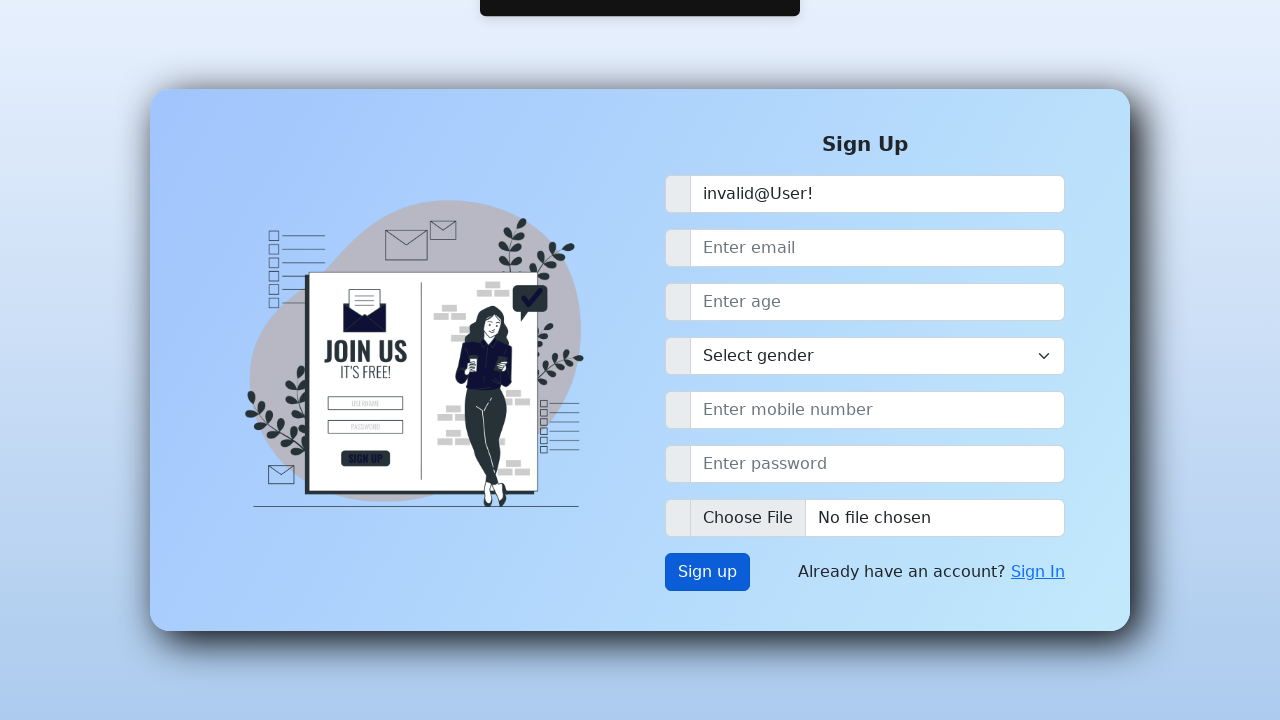

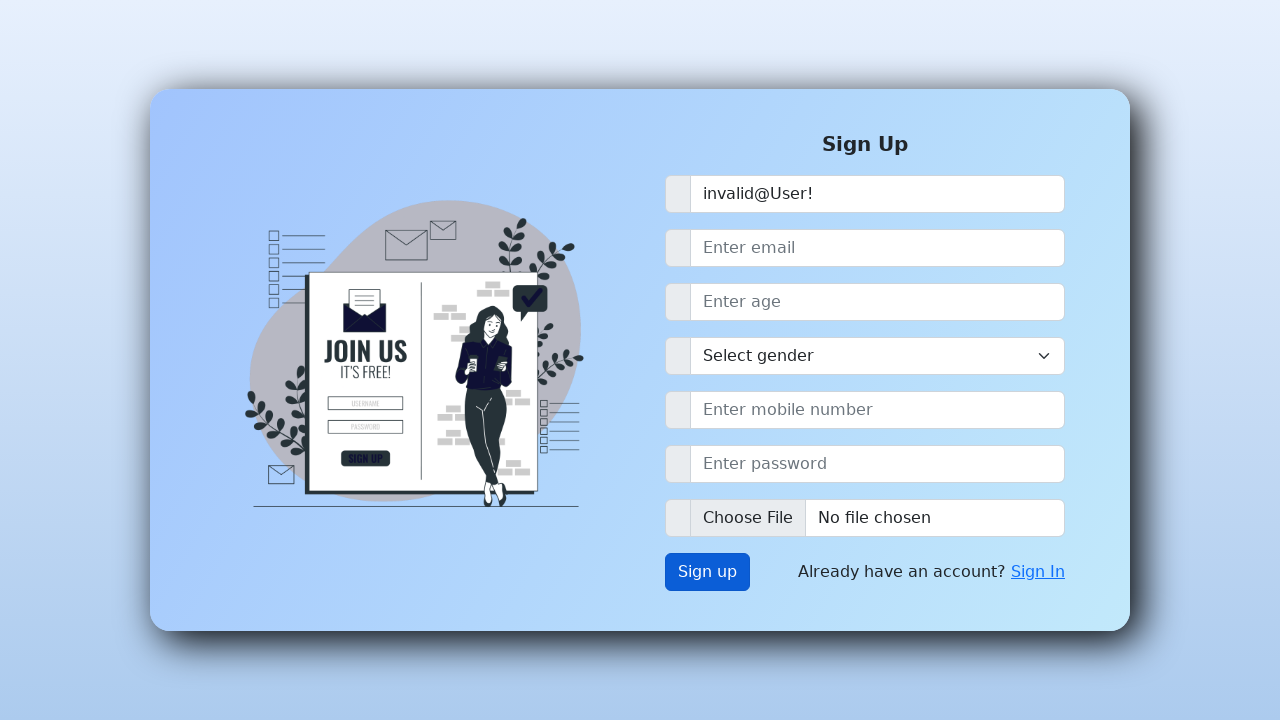